Tests that edits are saved when the input loses focus (blur event)

Starting URL: https://demo.playwright.dev/todomvc

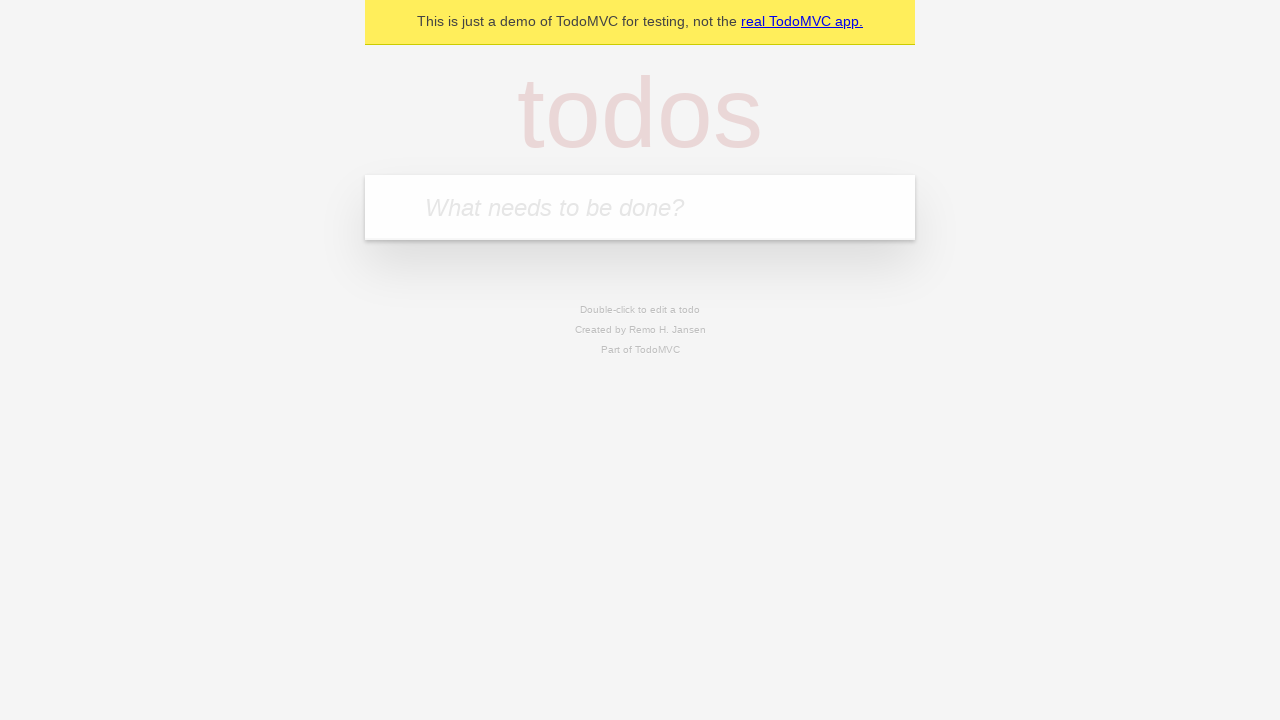

Filled first todo input with 'buy some cheese' on internal:attr=[placeholder="What needs to be done?"i]
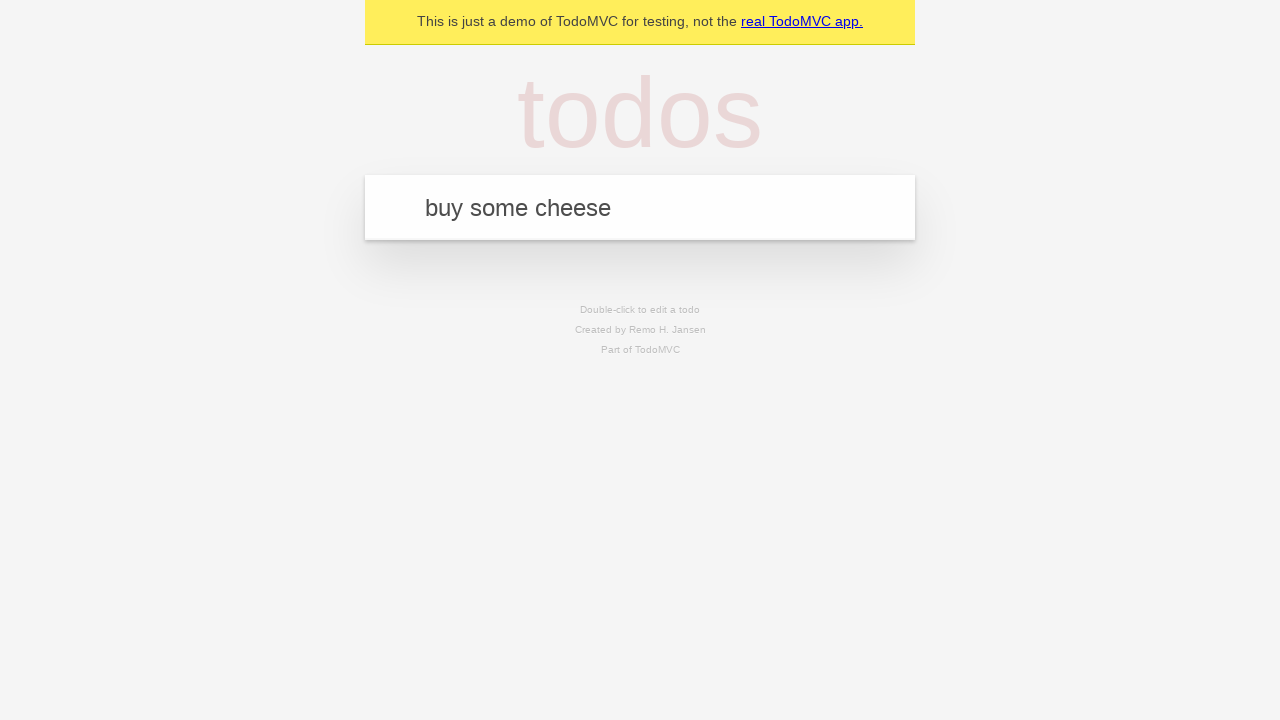

Pressed Enter to create first todo on internal:attr=[placeholder="What needs to be done?"i]
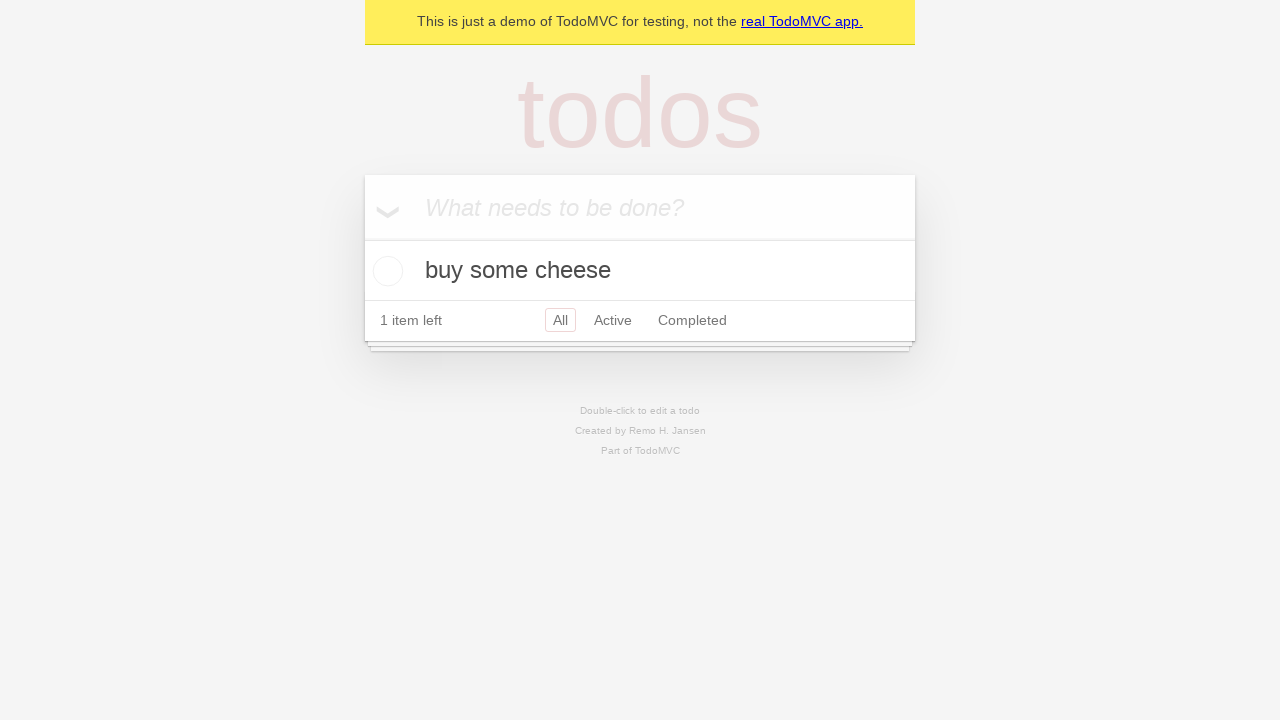

Filled todo input with 'feed the cat' on internal:attr=[placeholder="What needs to be done?"i]
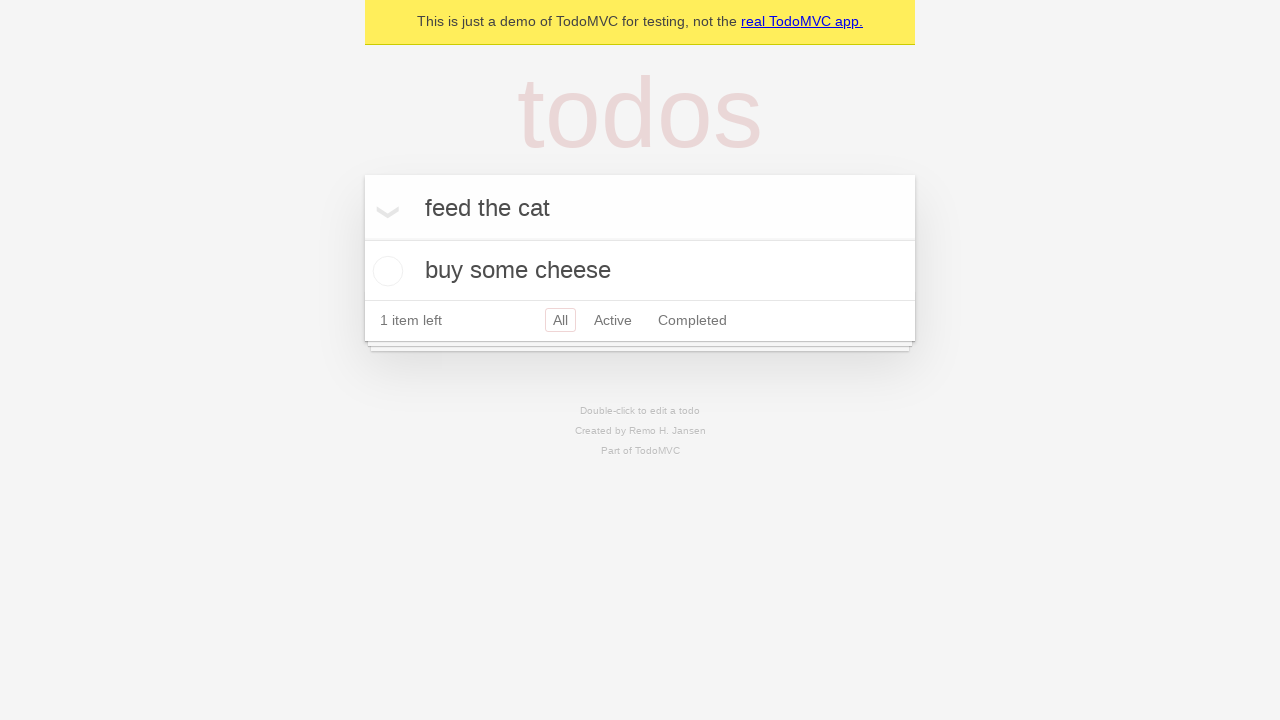

Pressed Enter to create second todo on internal:attr=[placeholder="What needs to be done?"i]
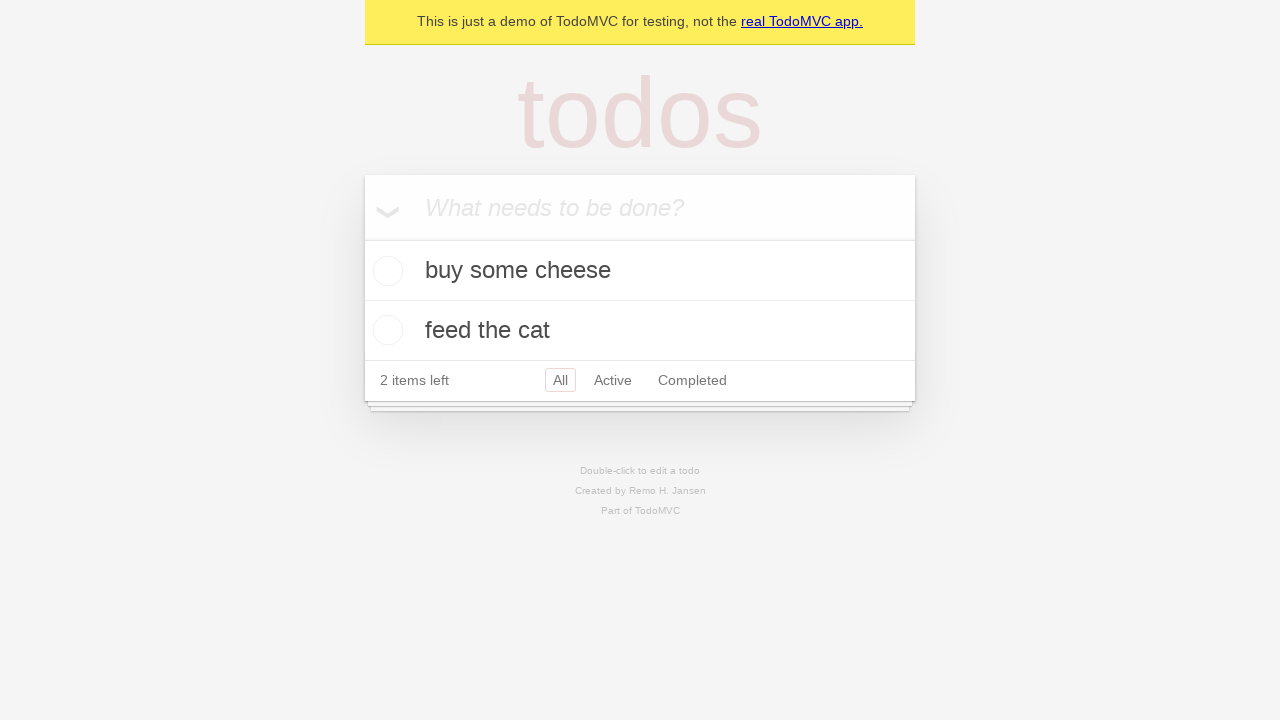

Filled todo input with 'book a doctors appointment' on internal:attr=[placeholder="What needs to be done?"i]
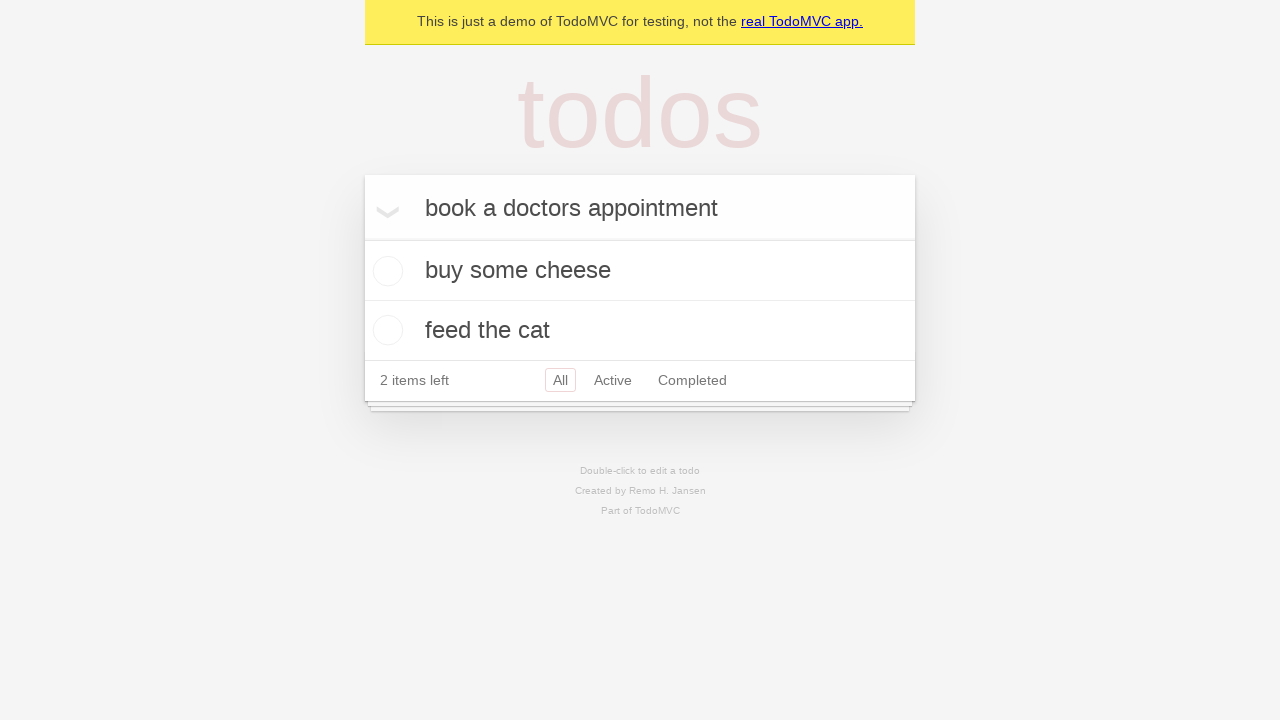

Pressed Enter to create third todo on internal:attr=[placeholder="What needs to be done?"i]
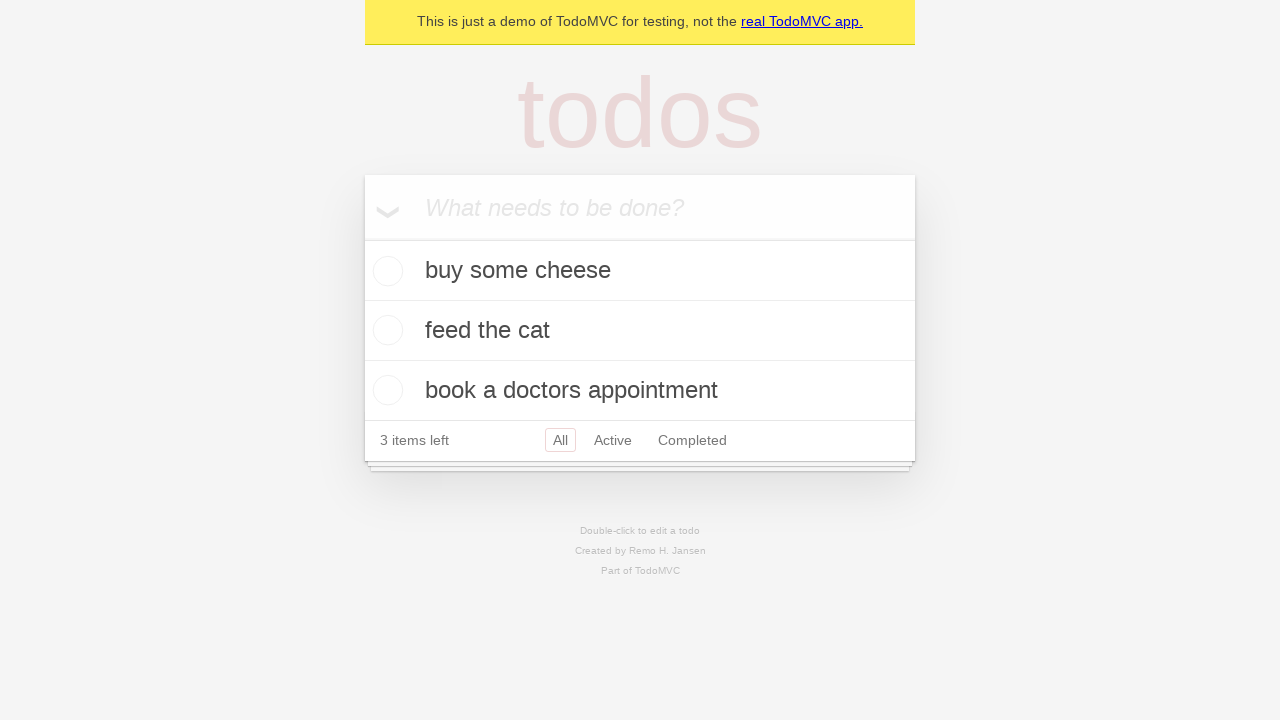

Double-clicked second todo item to enter edit mode at (640, 331) on internal:testid=[data-testid="todo-item"s] >> nth=1
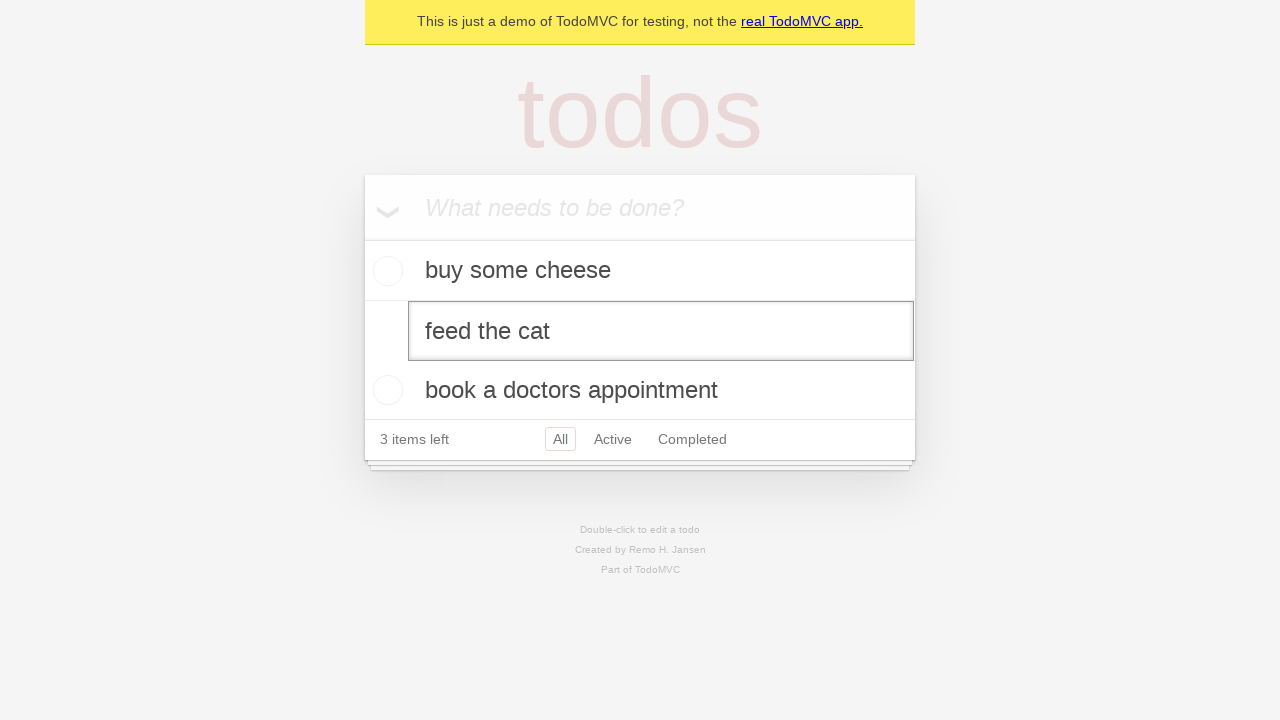

Filled edit textbox with 'buy some sausages' on internal:testid=[data-testid="todo-item"s] >> nth=1 >> internal:role=textbox[nam
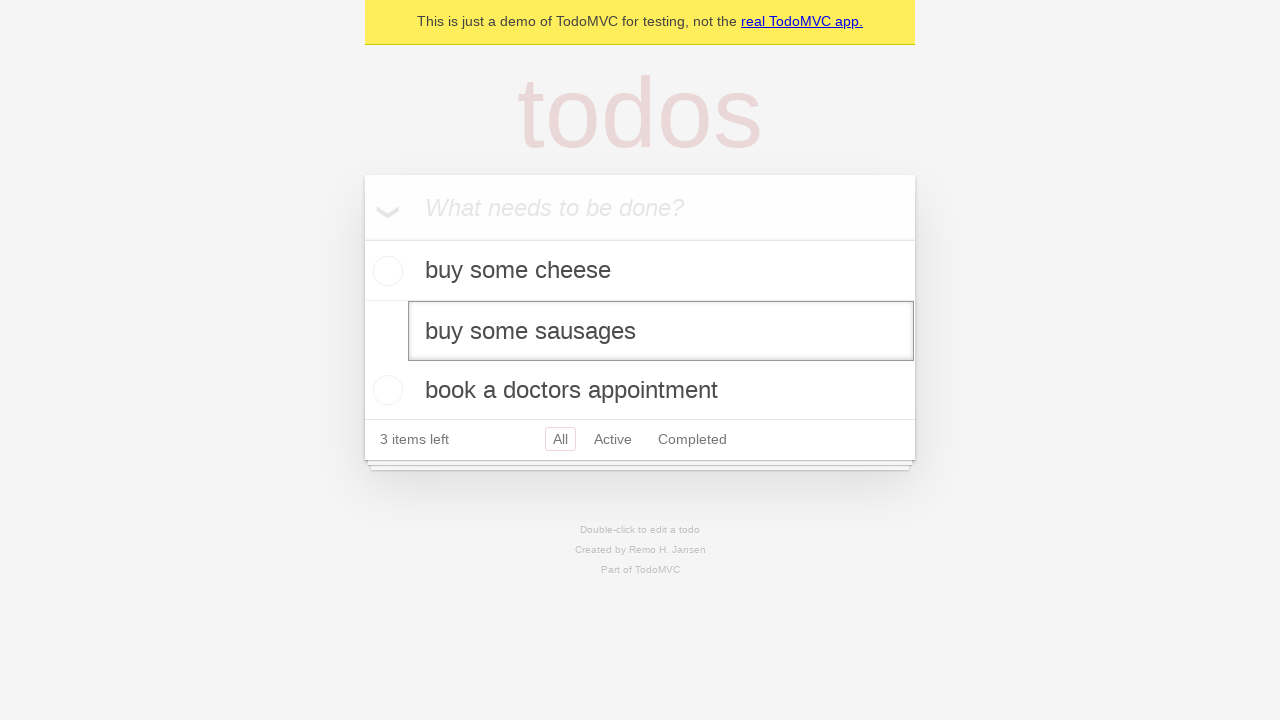

Triggered blur event on edit textbox to save changes
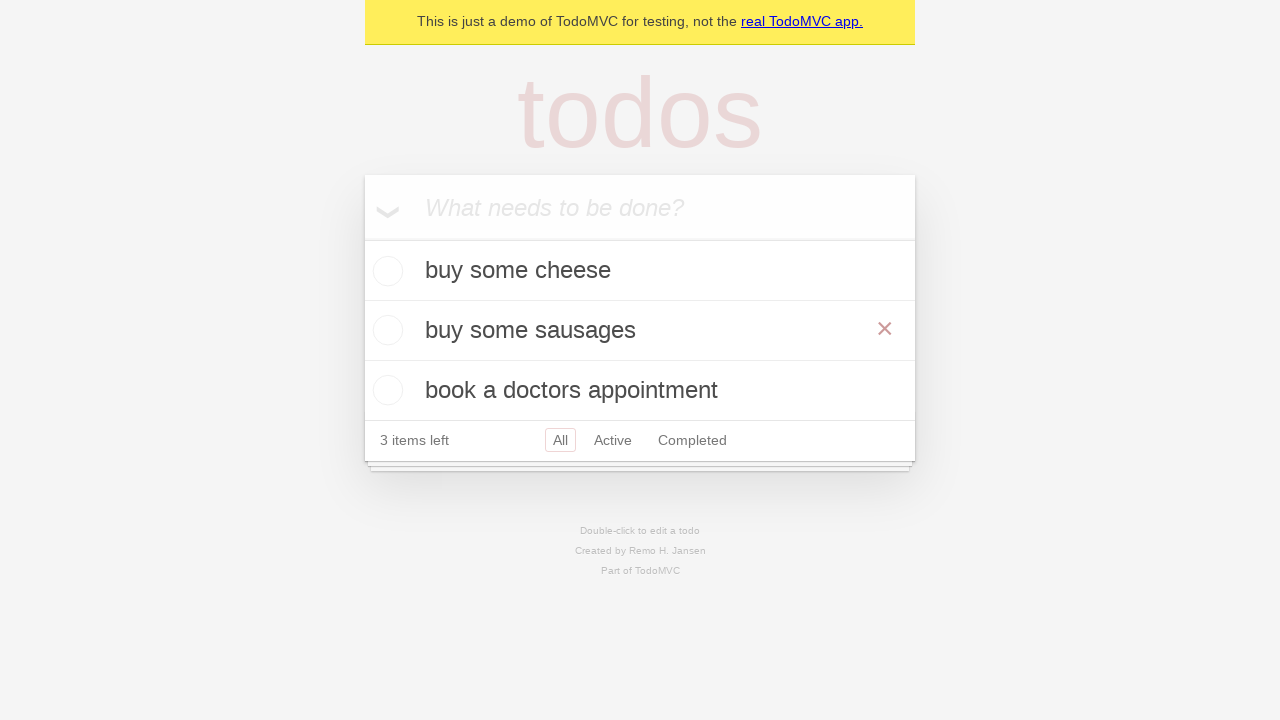

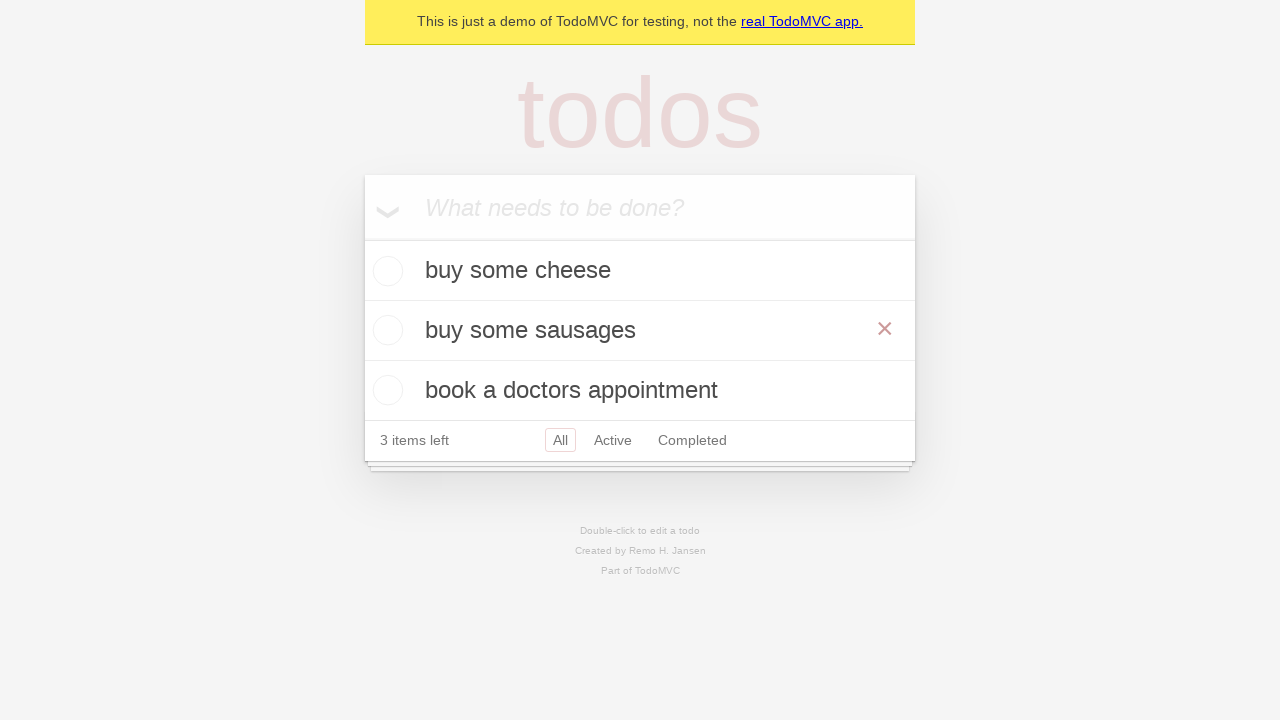